Tests the DemoQA website by scrolling down, clicking on an avatar card (likely the Elements card), then clicking on a menu item and filling in a text input field with a name.

Starting URL: https://demoqa.com/

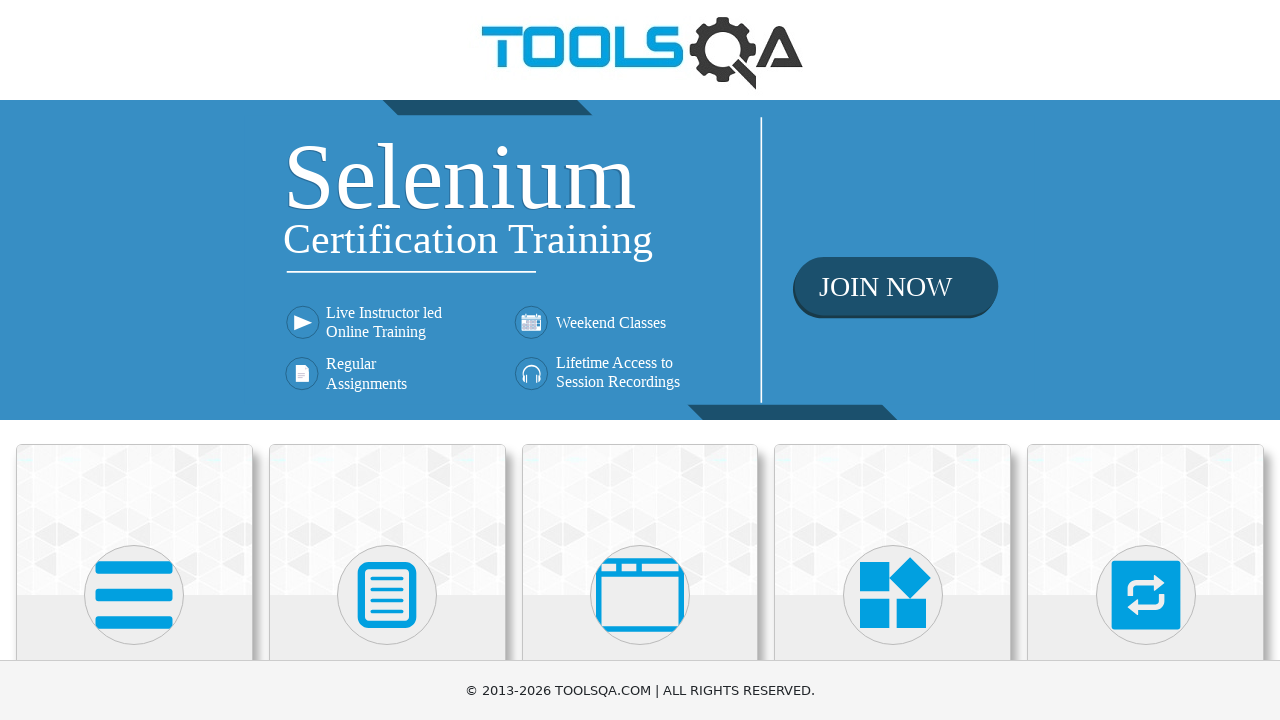

Scrolled down 200px to view avatar cards
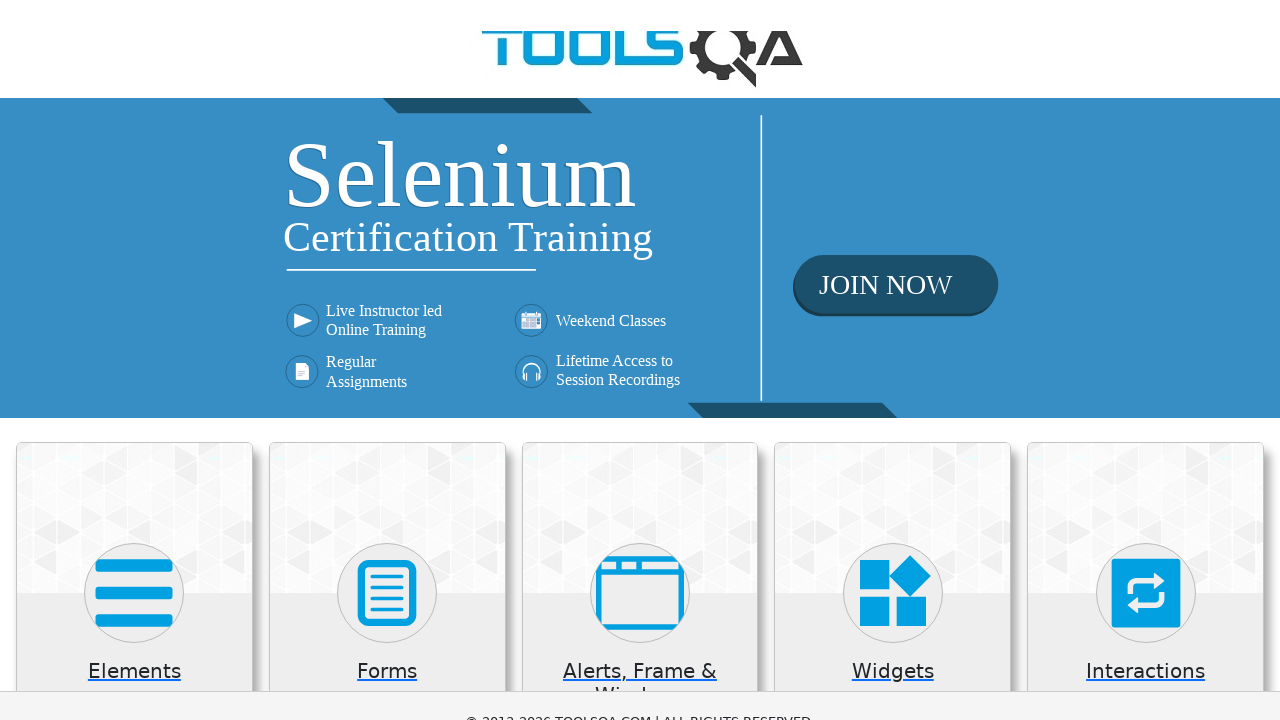

Avatar card element became visible
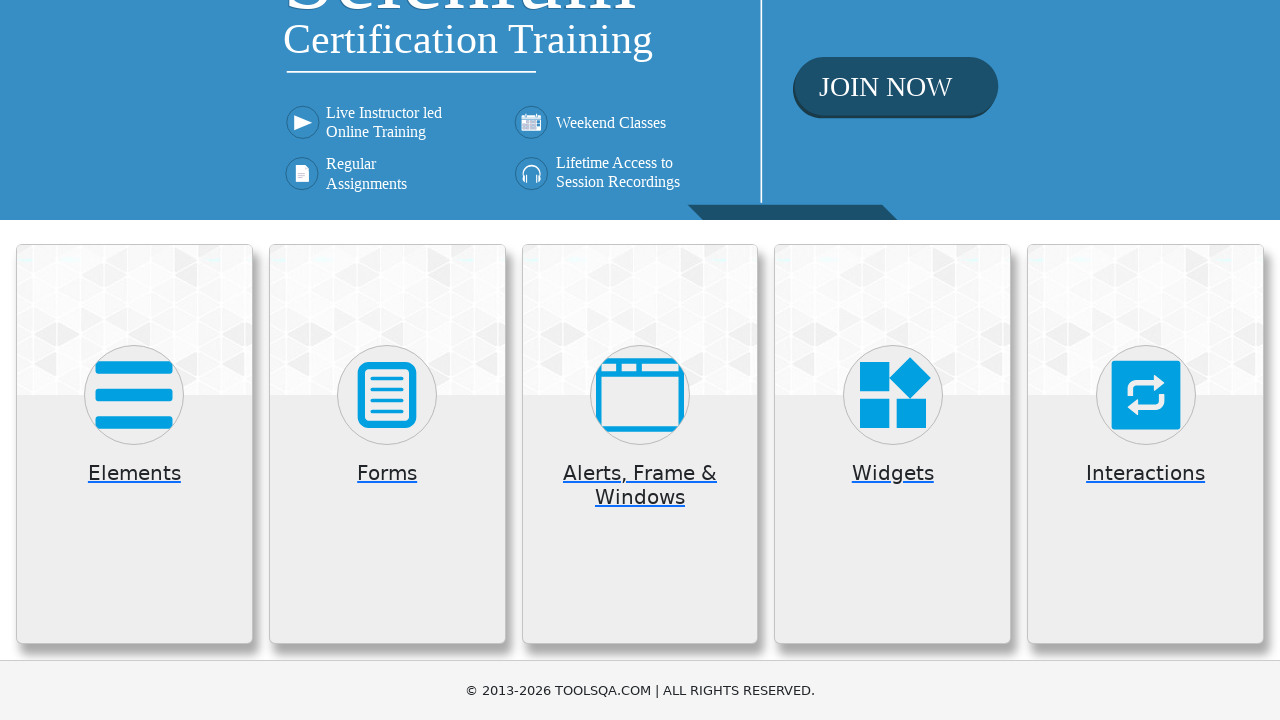

Clicked on the Elements avatar card at (134, 395) on div.avatar.mx-auto.white
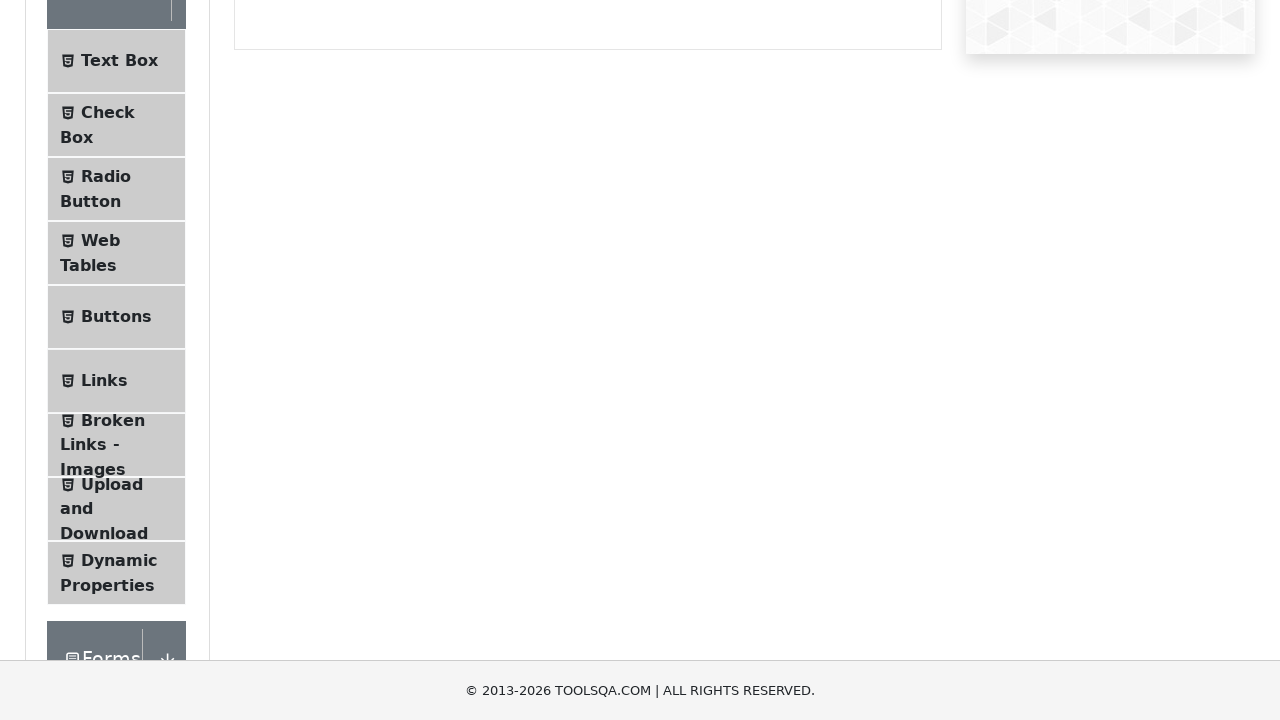

Clicked on menu item (Text Box) at (116, 61) on #item-0
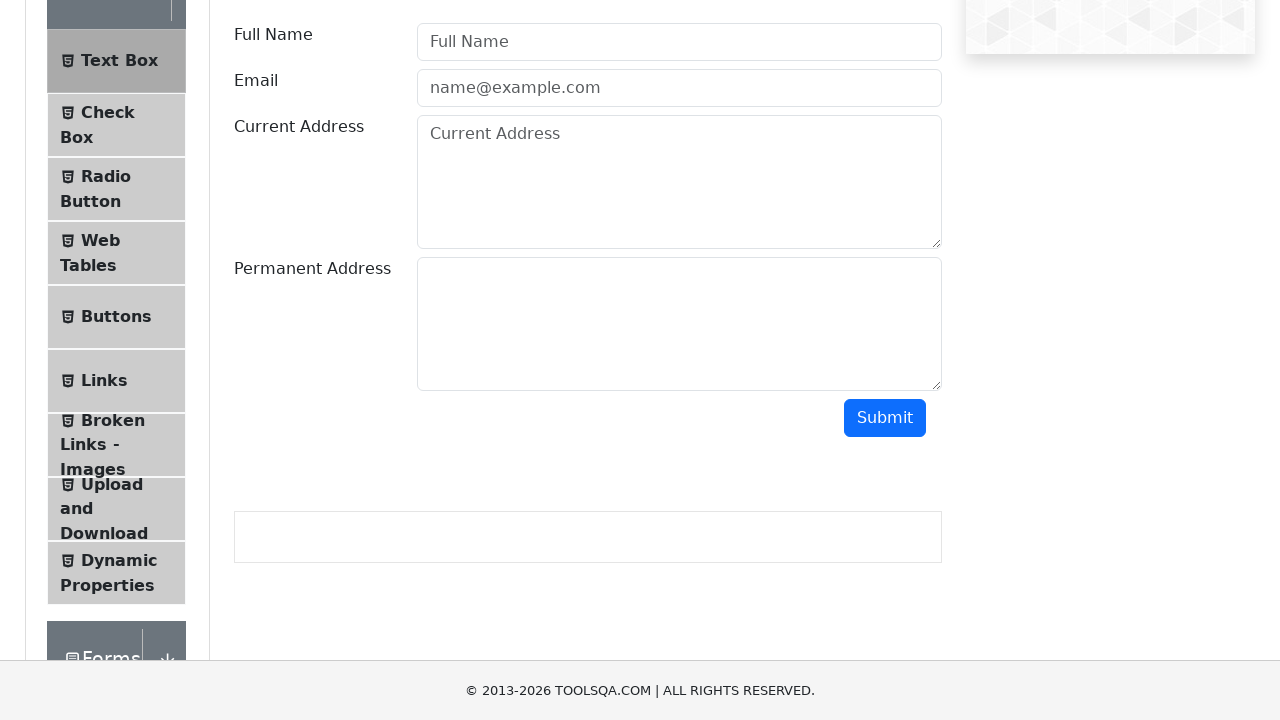

Filled text input field with 'Mounica' on input.mr-sm-2.form-control
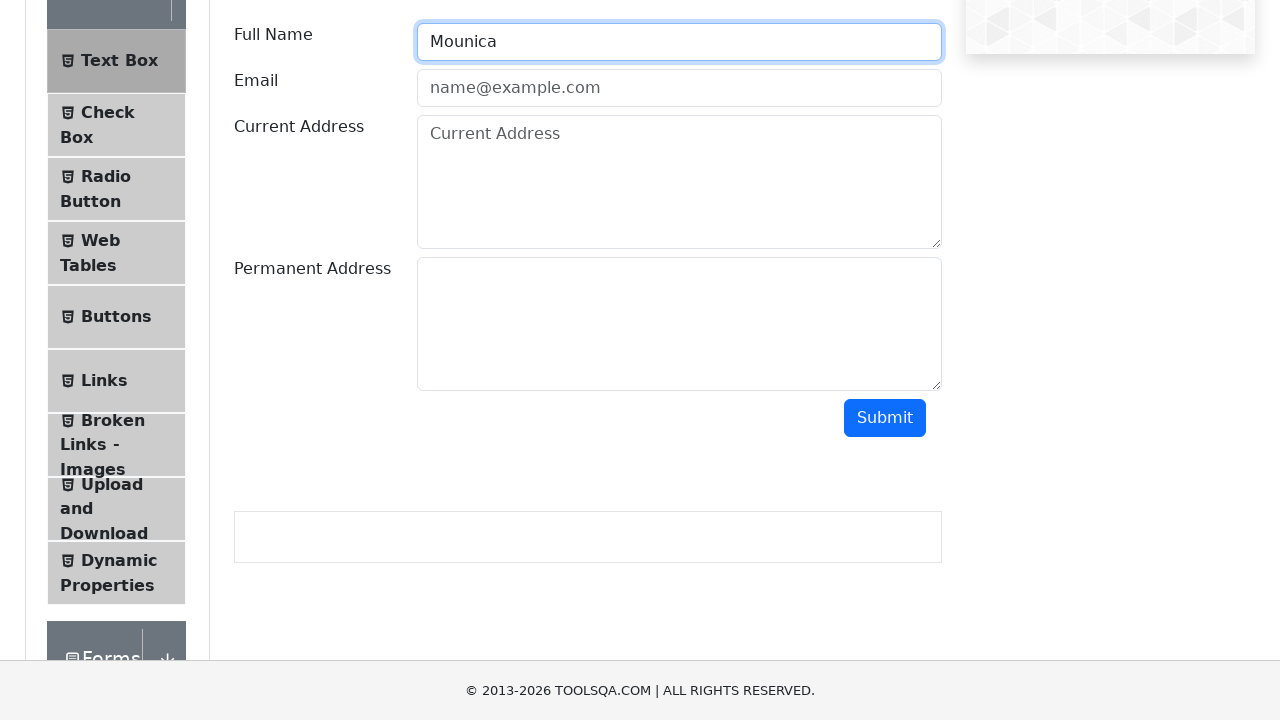

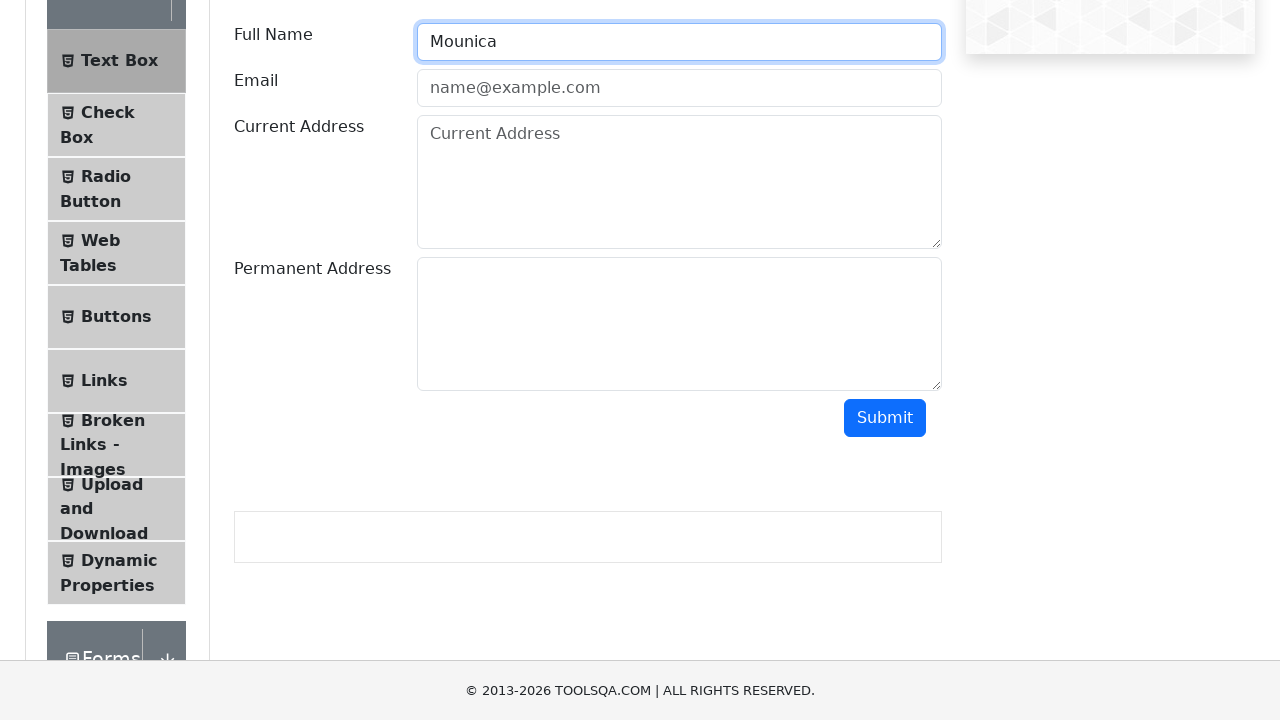